Tests calculator addition with a negative number by computing 9 + (-5) and verifying the result equals 4

Starting URL: https://testpages.eviltester.com/styled/apps/calculator.html

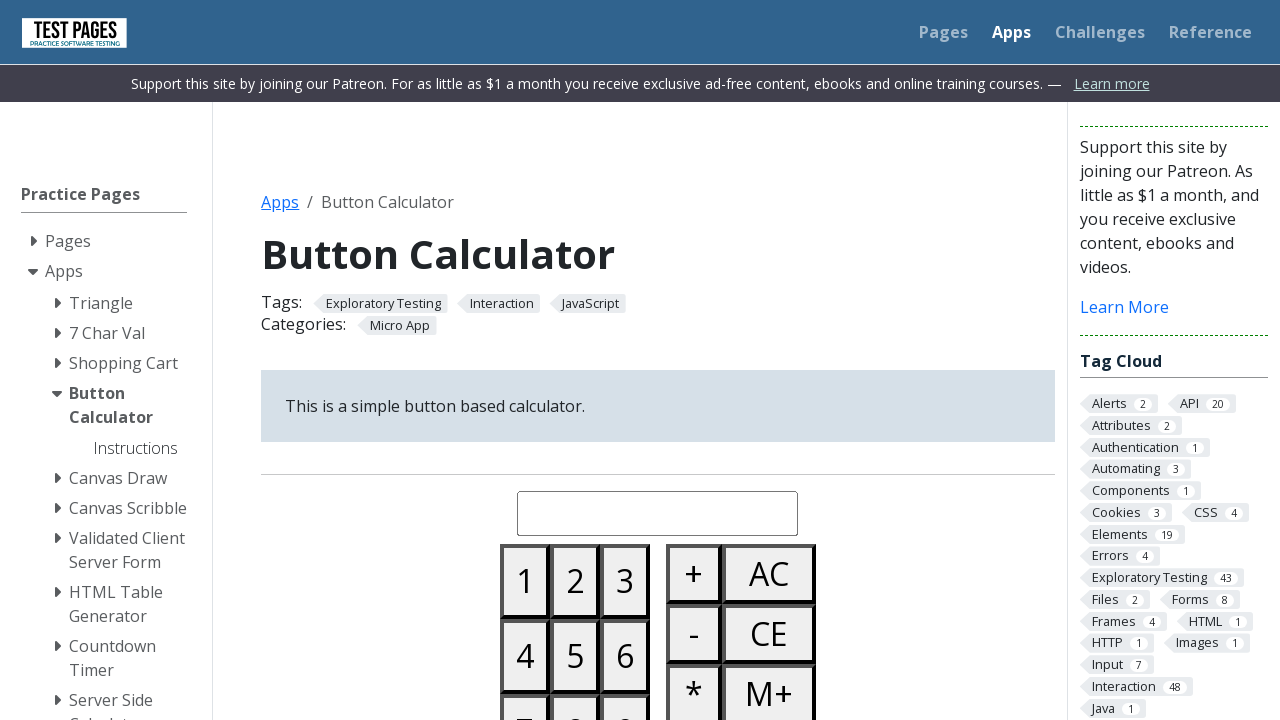

Clicked all clear button to reset calculator at (769, 574) on #buttonallclear
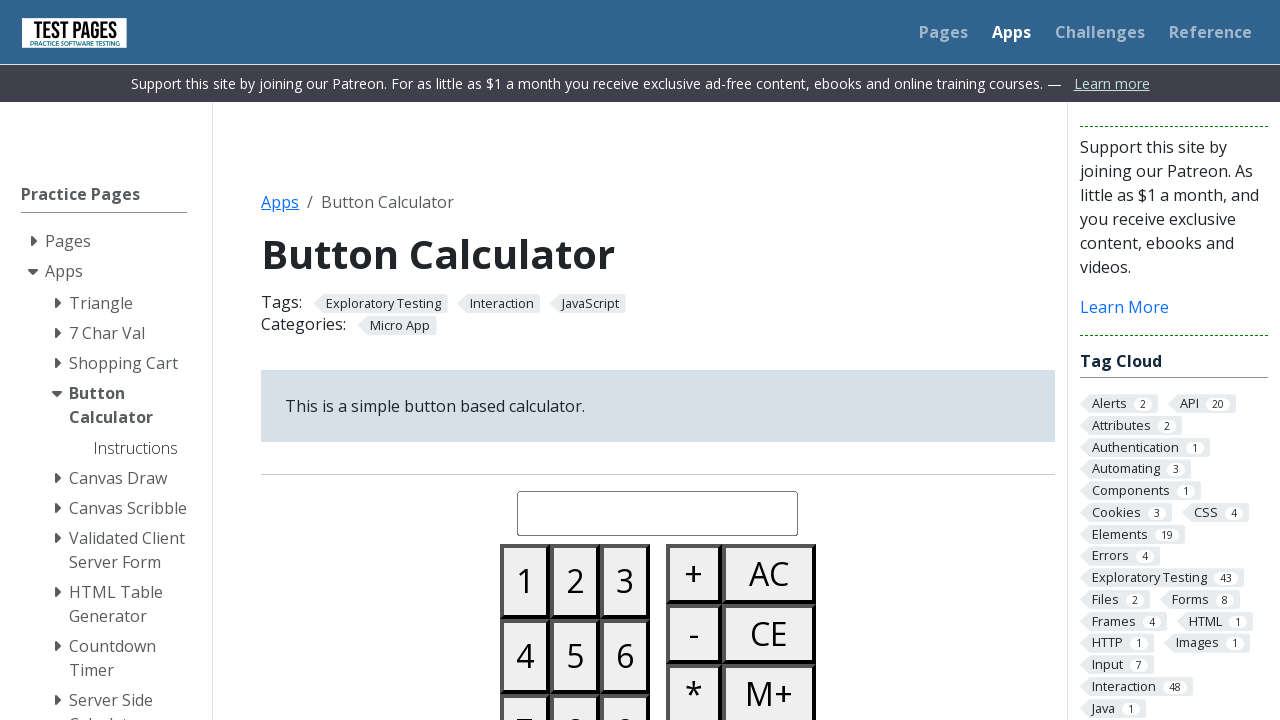

Clicked number 9 at (625, 683) on #button09
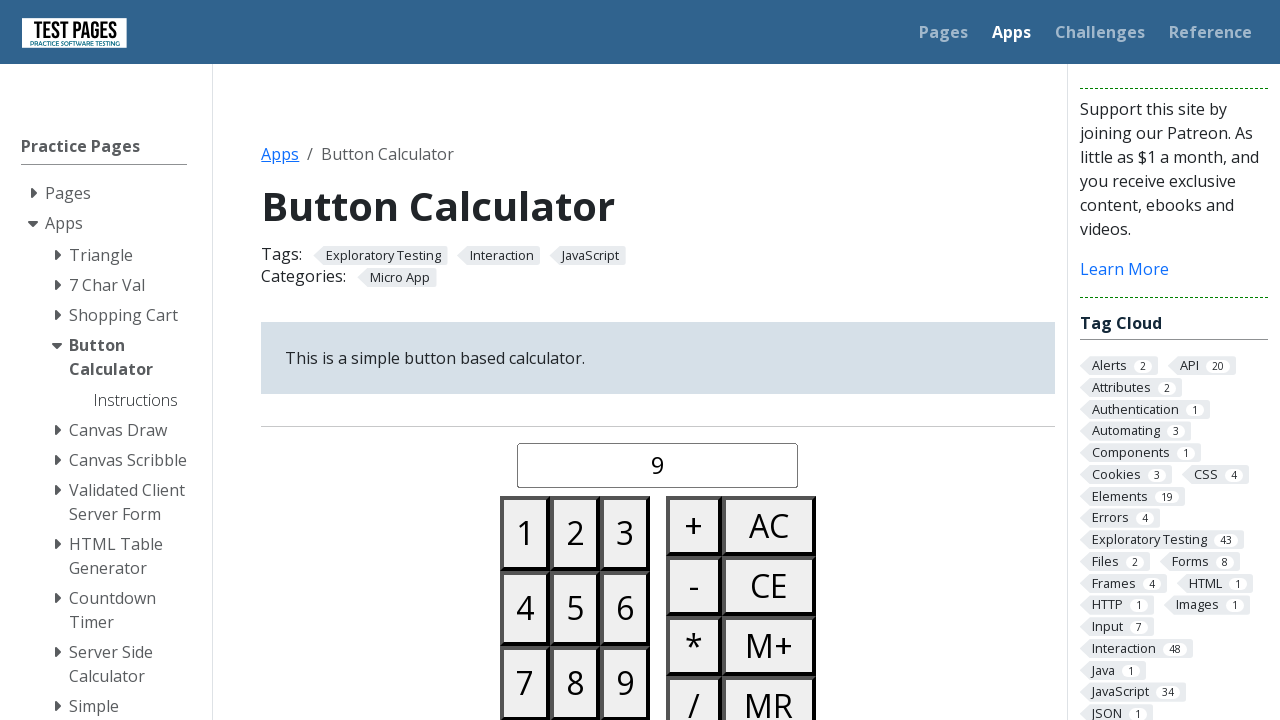

Clicked plus button at (694, 526) on #buttonplus
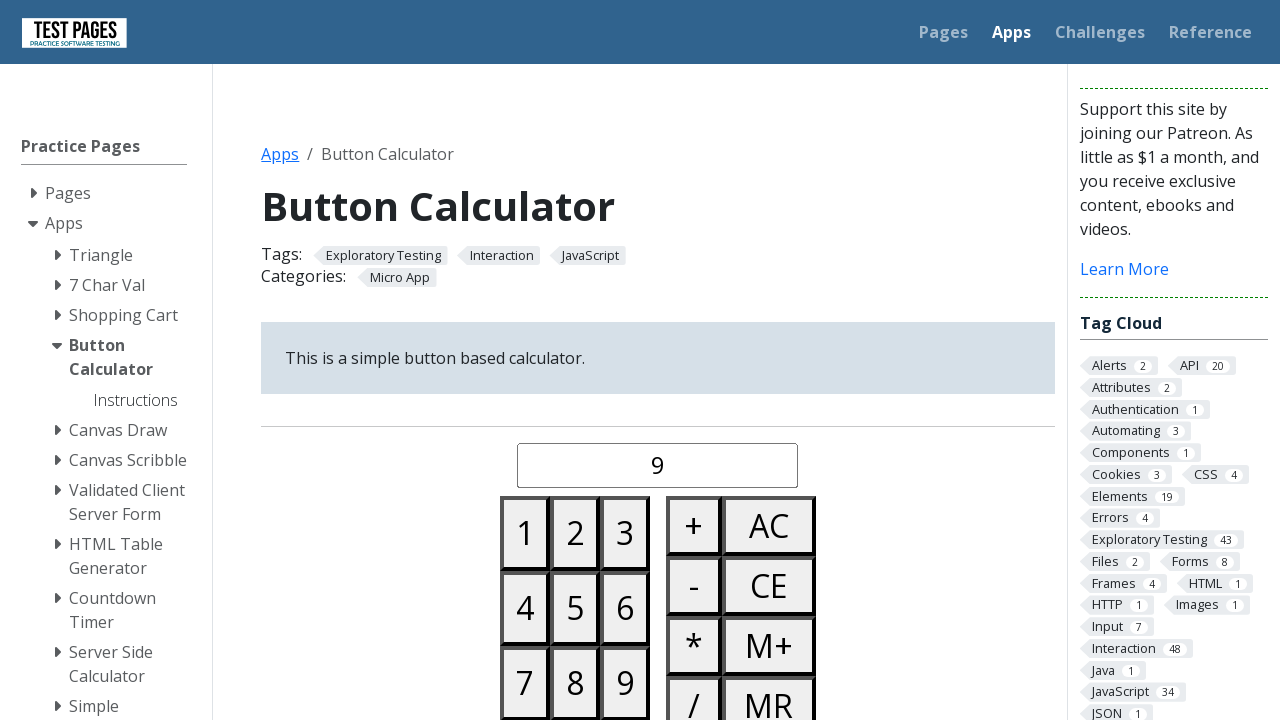

Clicked minus button to make next number negative at (694, 586) on #buttonminus
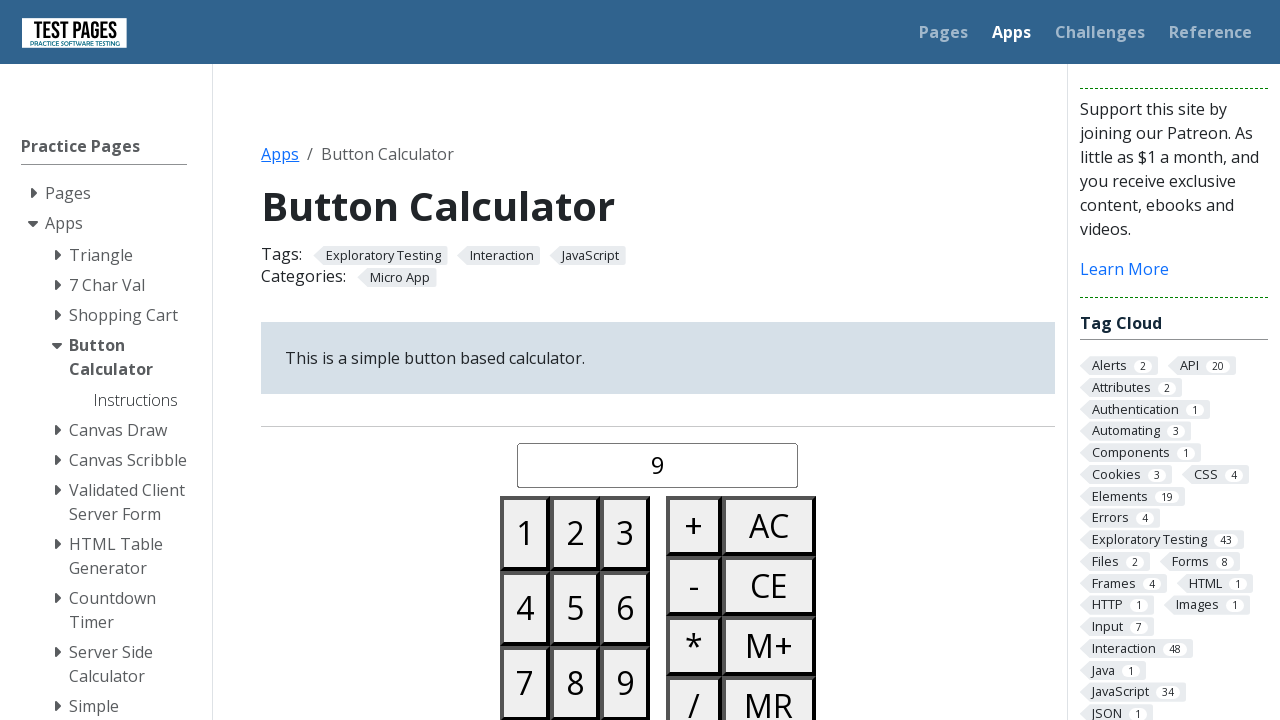

Clicked number 5 at (575, 608) on #button05
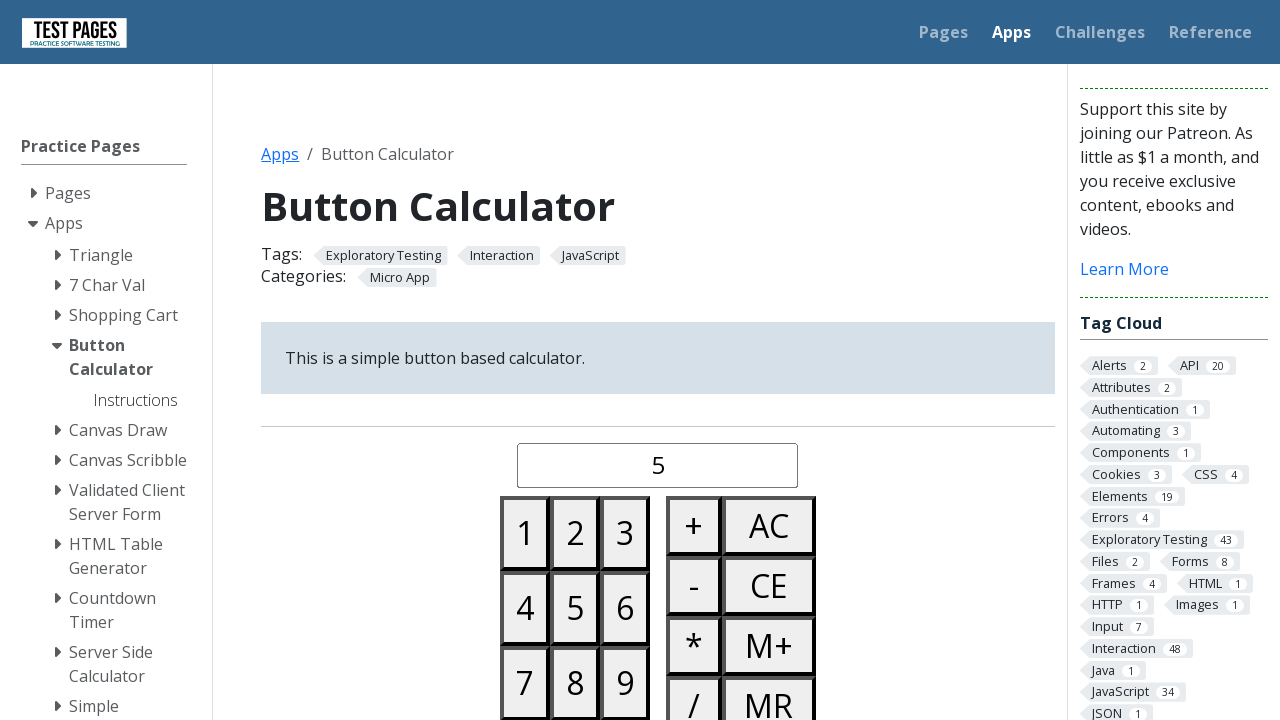

Clicked equals button to compute 9 + (-5) at (694, 360) on #buttonequals
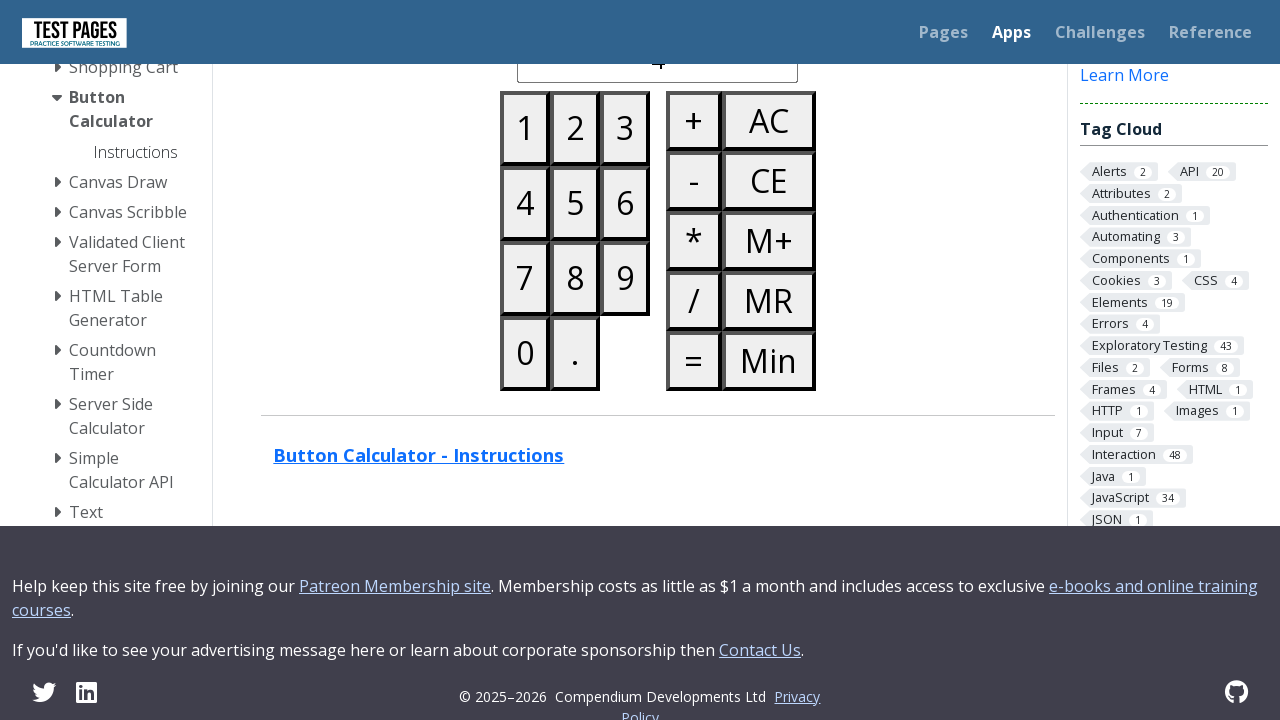

Result displayed on calculator (should be 4)
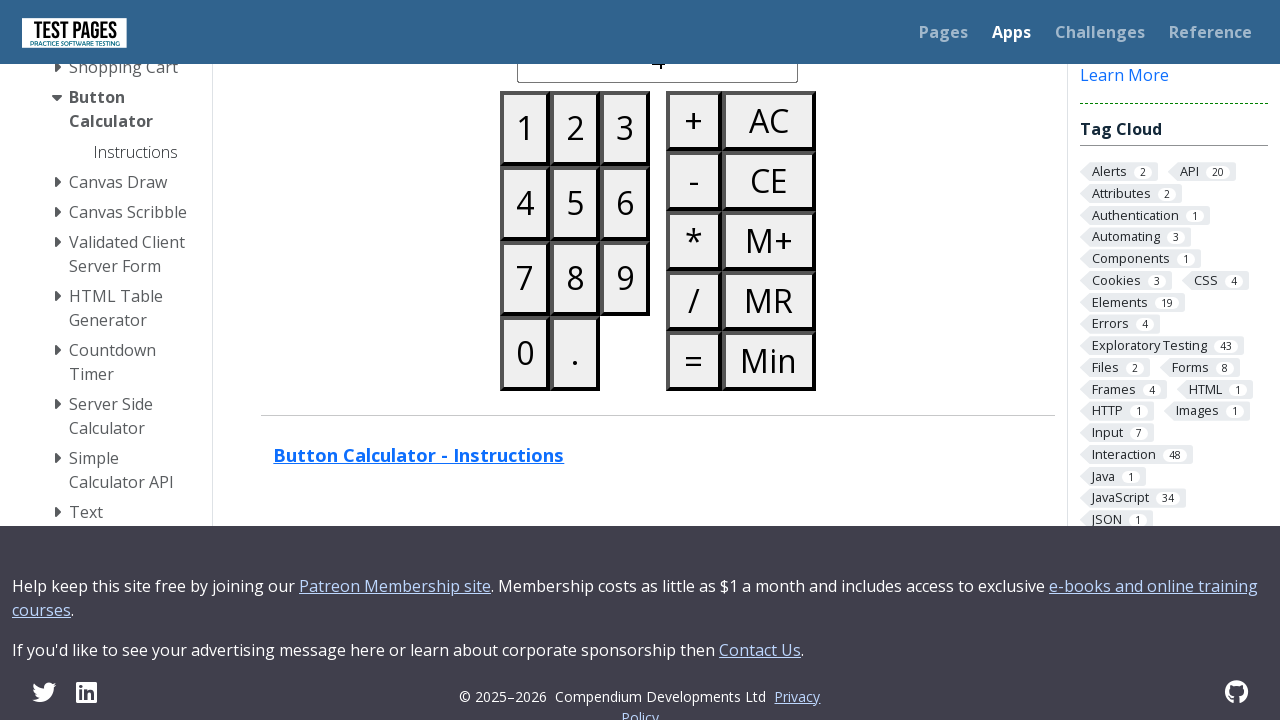

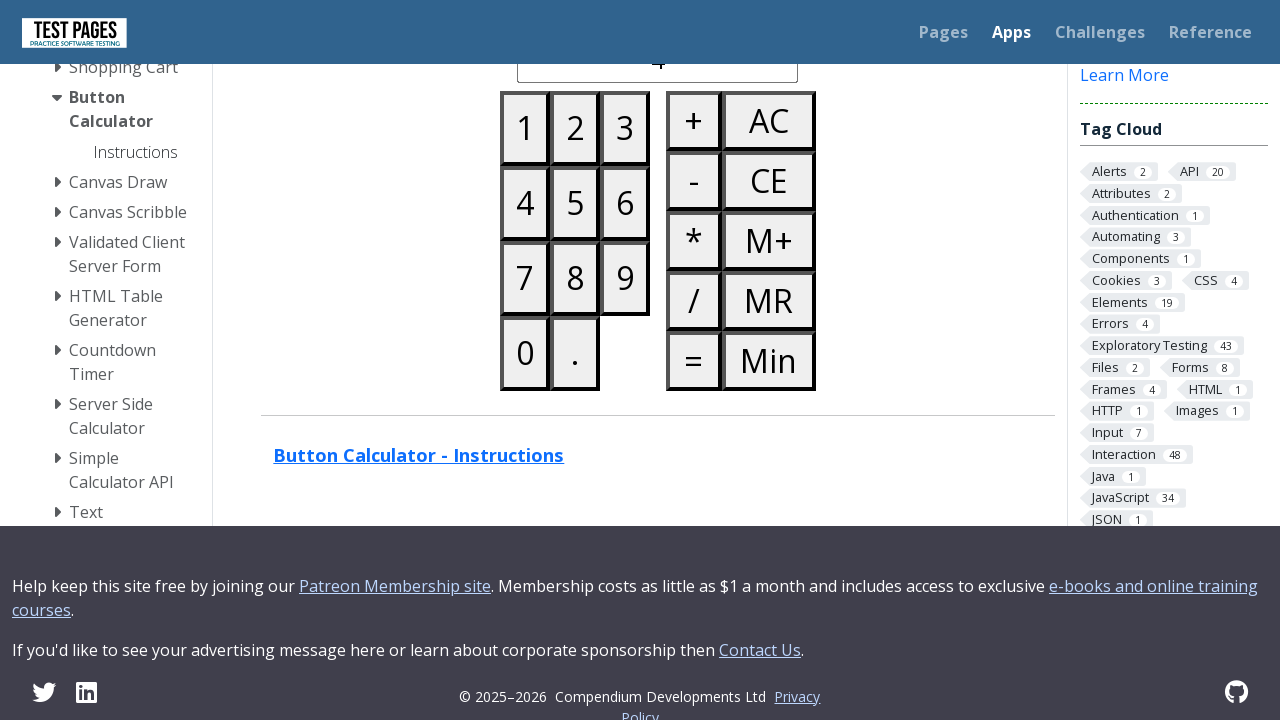